Tests React Semantic UI searchable dropdown by typing and selecting country names

Starting URL: https://react.semantic-ui.com/maximize/dropdown-example-search-selection/

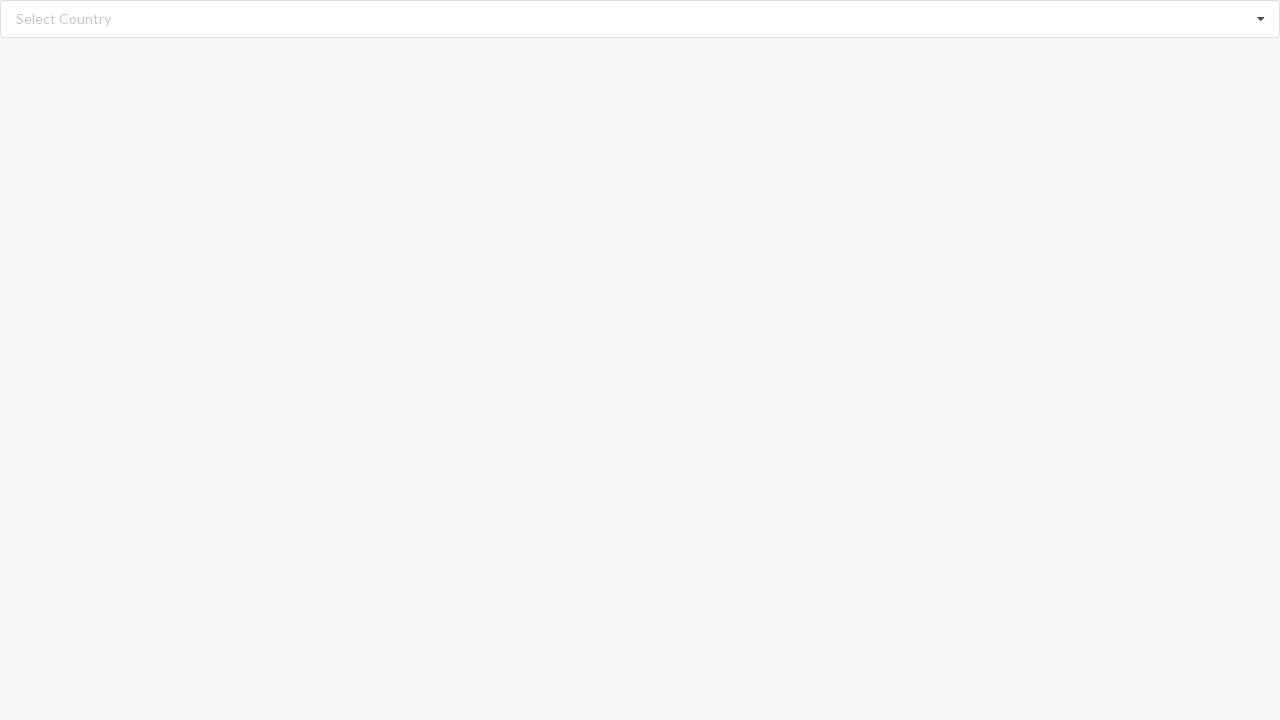

Clicked on search input field at (641, 19) on input.search
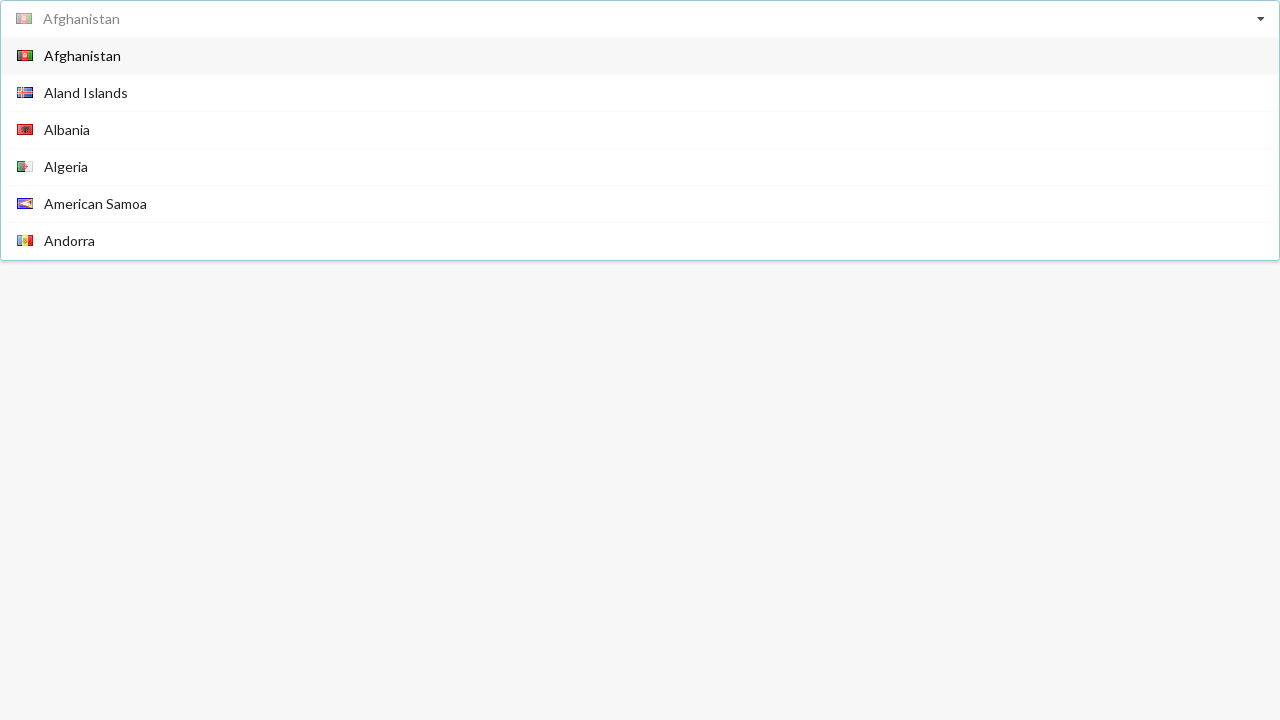

Typed 'Antigua' into search field on input.search
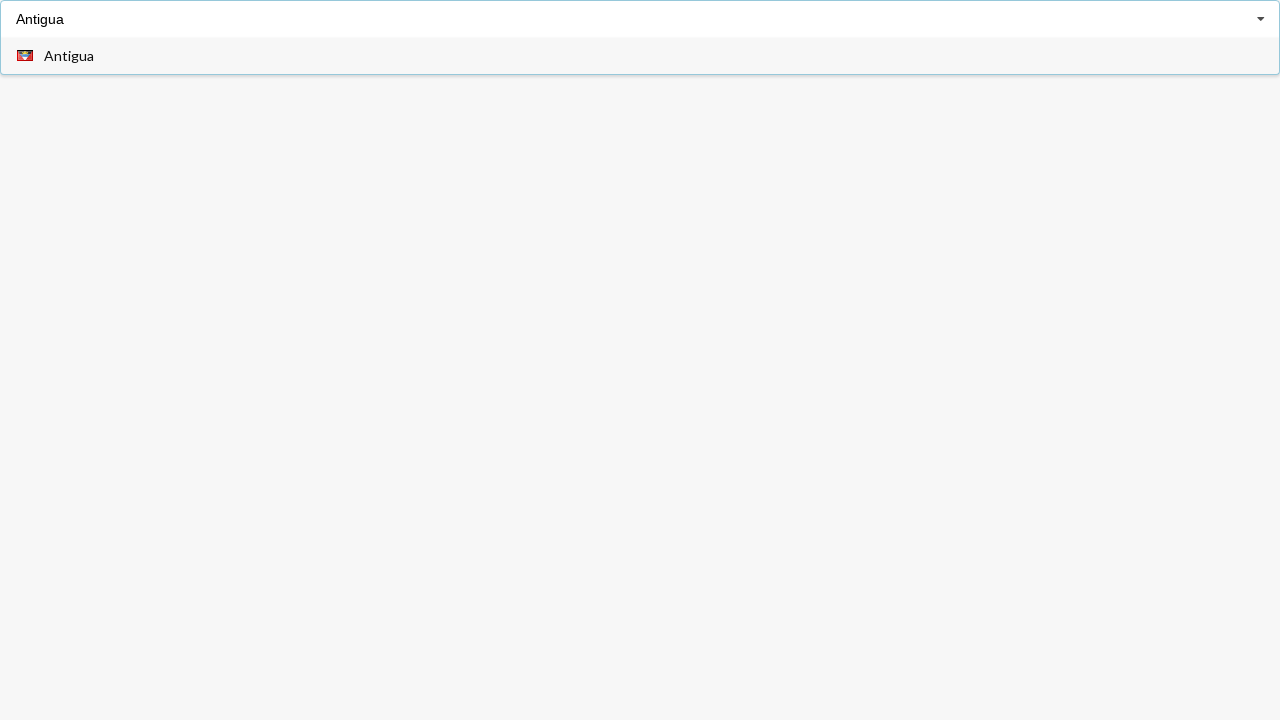

Dropdown options appeared
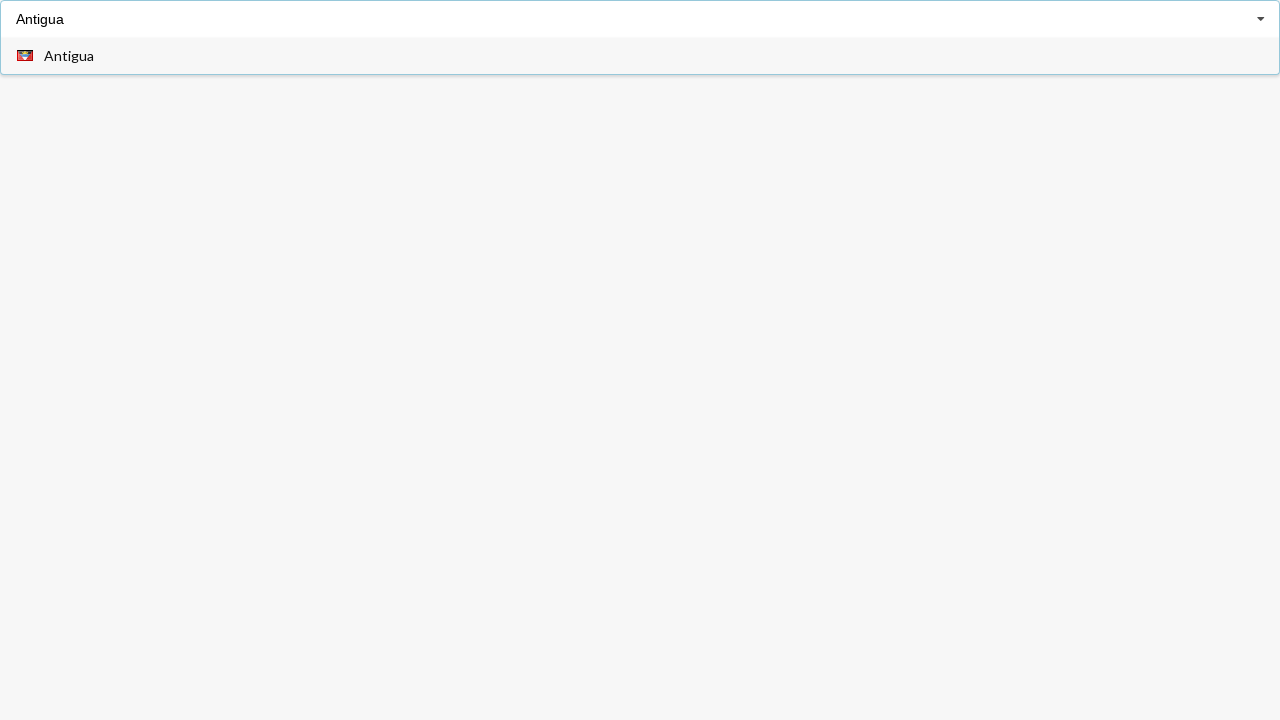

Selected 'Antigua' from dropdown at (69, 56) on div.item>span:has-text('Antigua')
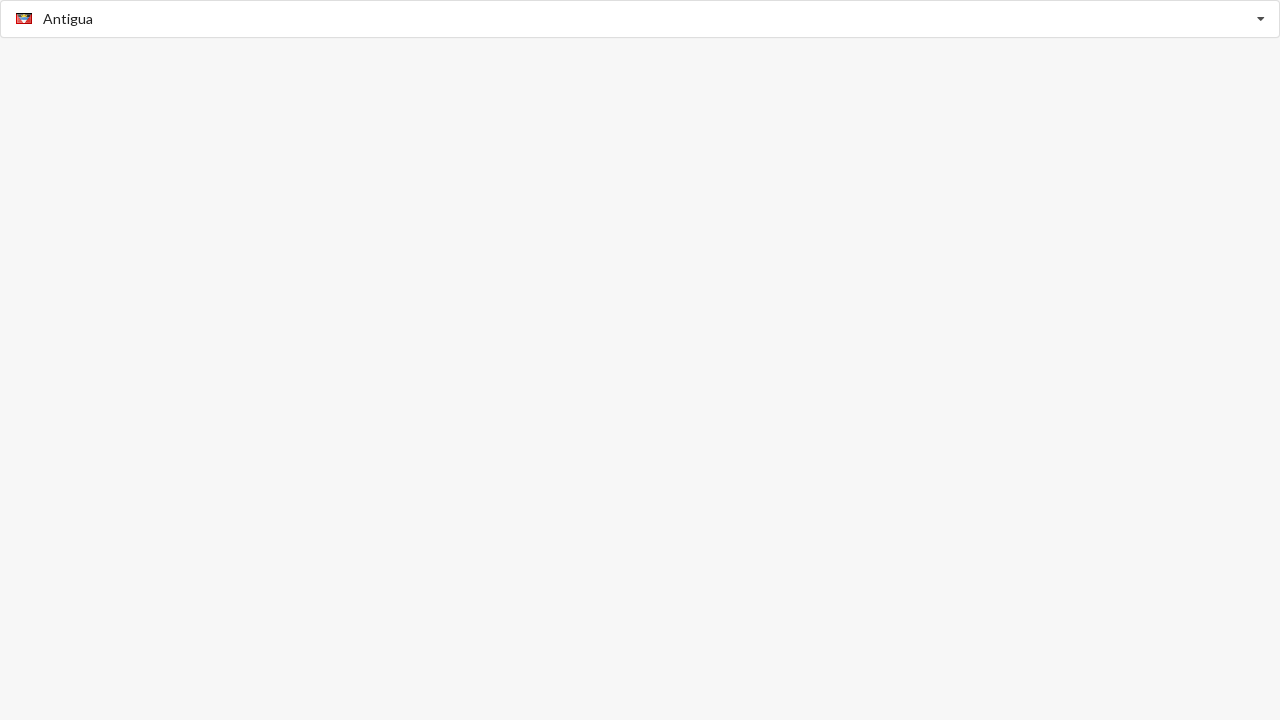

Clicked on search input field at (641, 19) on input.search
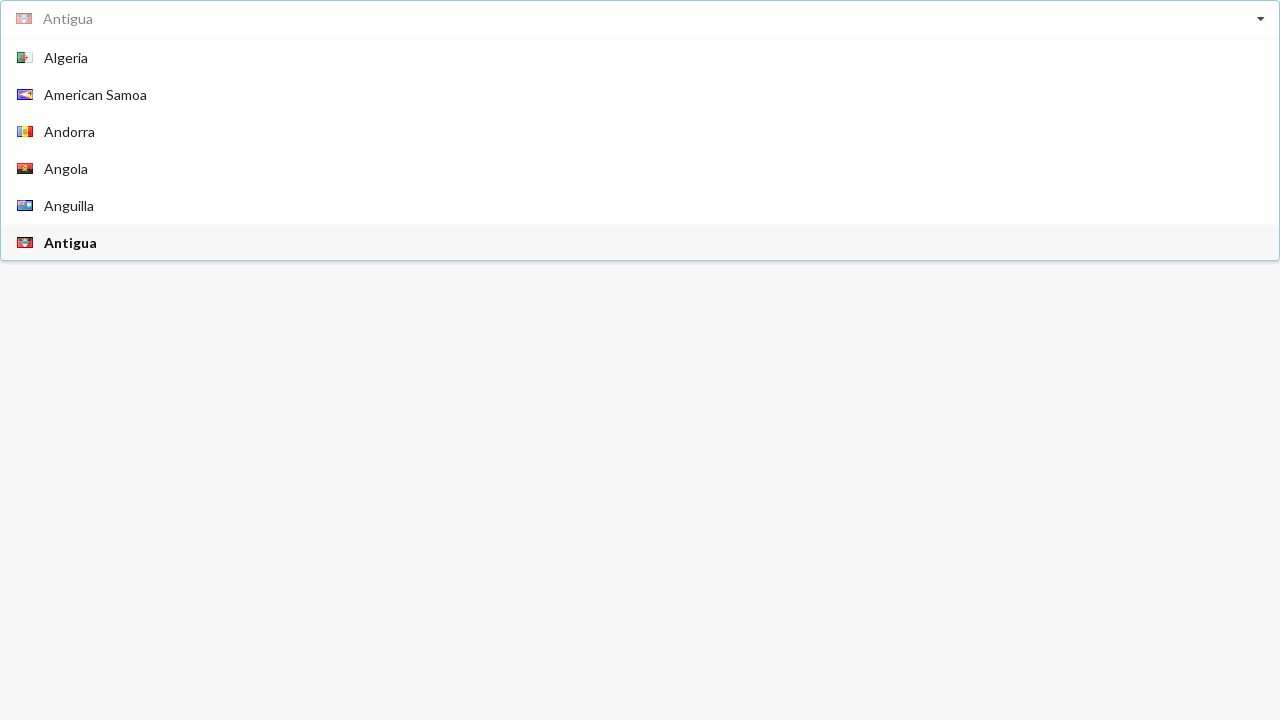

Typed 'Armenia' into search field on input.search
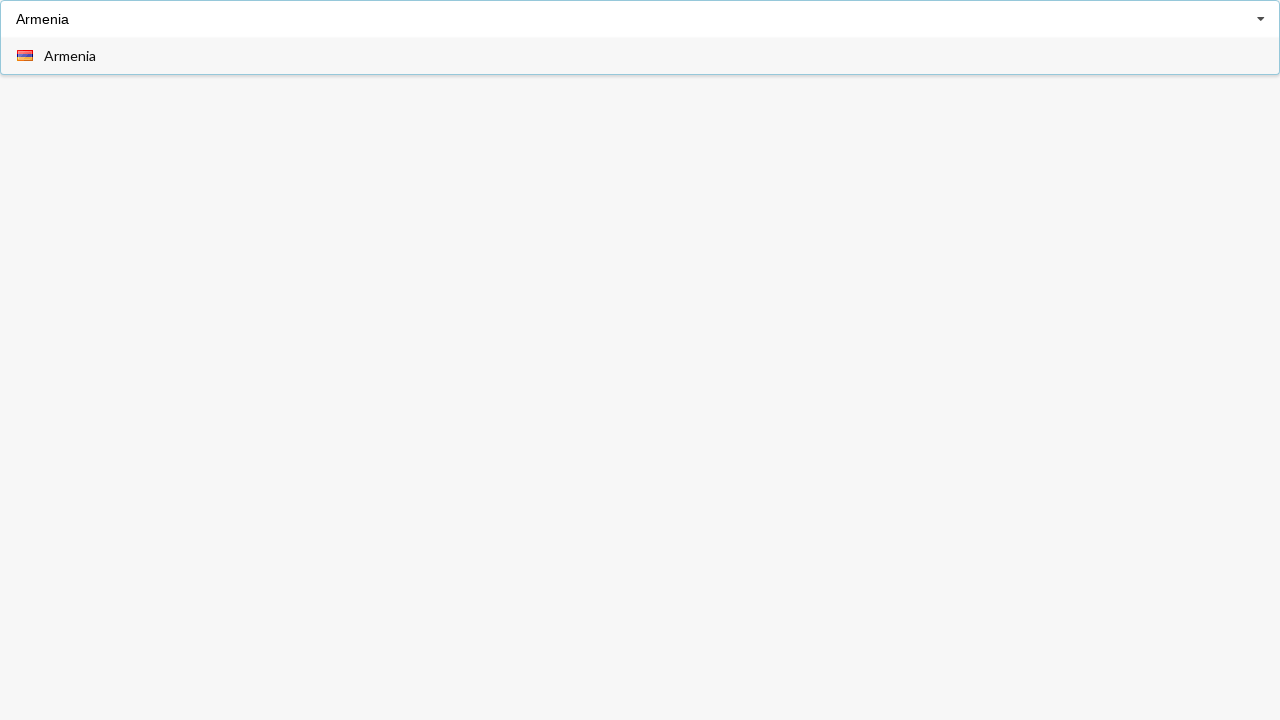

Dropdown options appeared
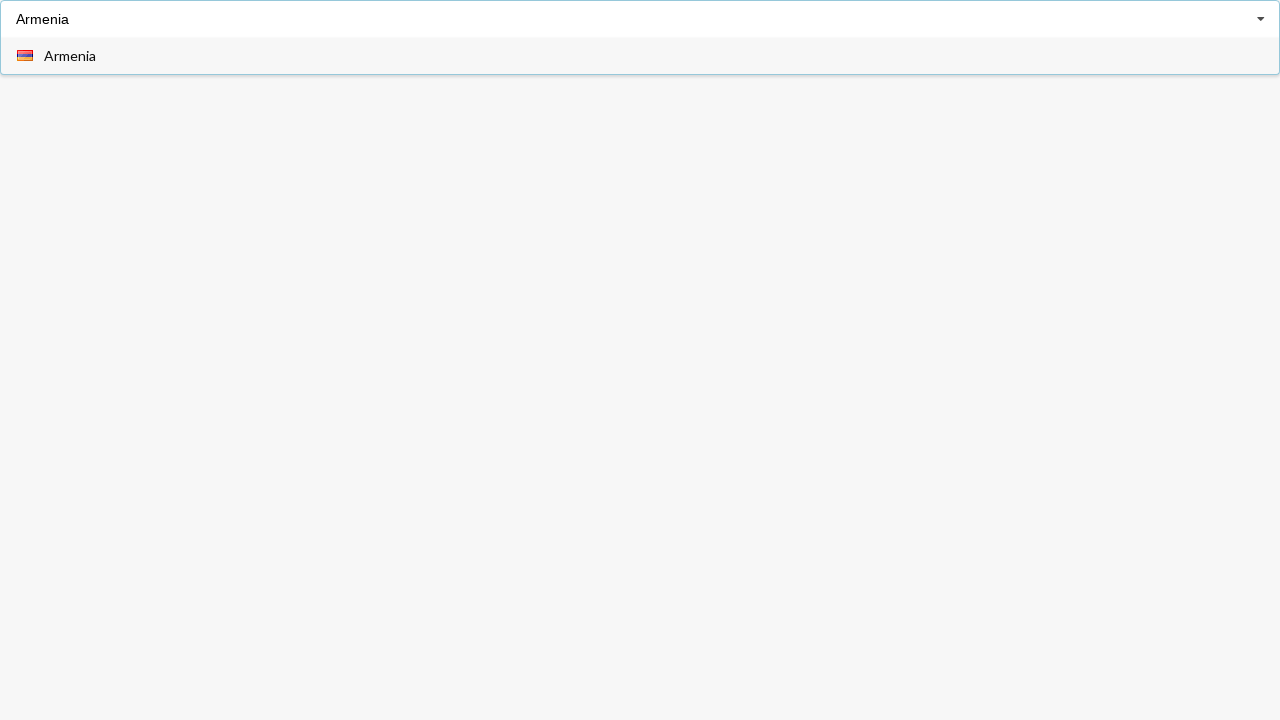

Selected 'Armenia' from dropdown at (70, 56) on div.item>span:has-text('Armenia')
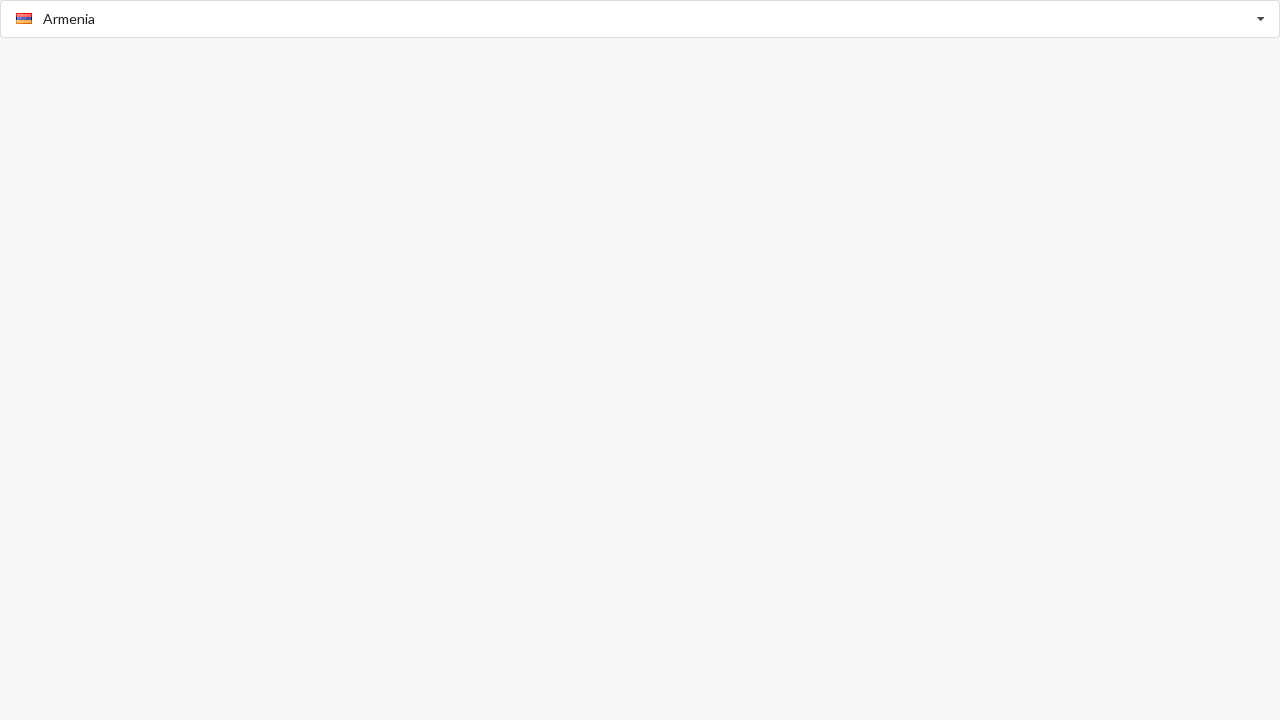

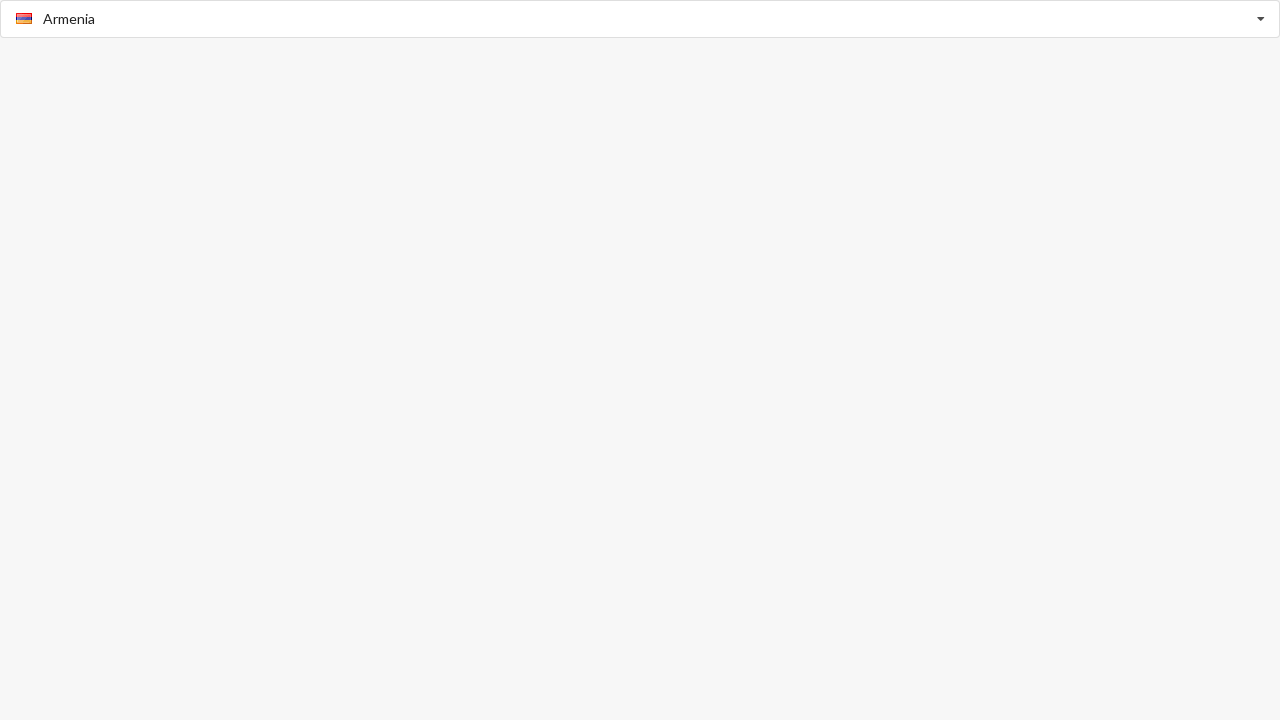